Tests JavaScript confirm dialog by clicking the confirm button, verifying the alert text, and dismissing it

Starting URL: http://the-internet.herokuapp.com/javascript_alerts

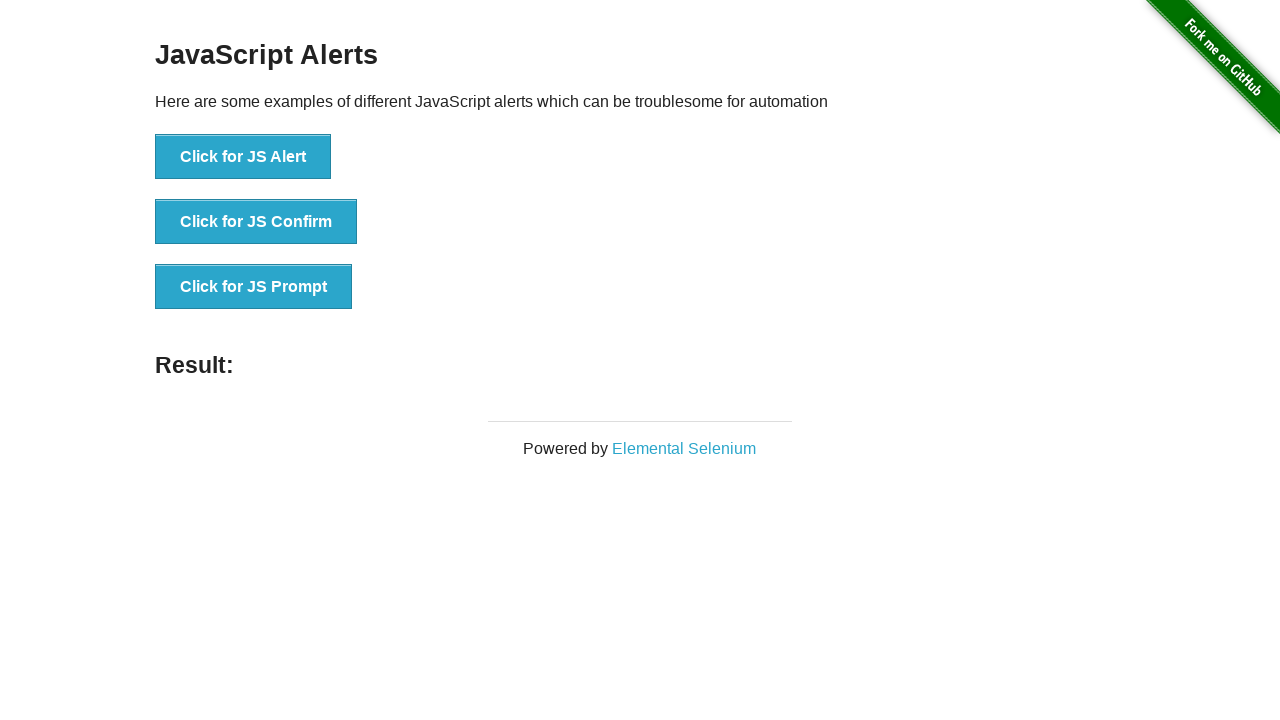

Clicked the JS Confirm button (second button on page) at (256, 222) on button >> nth=1
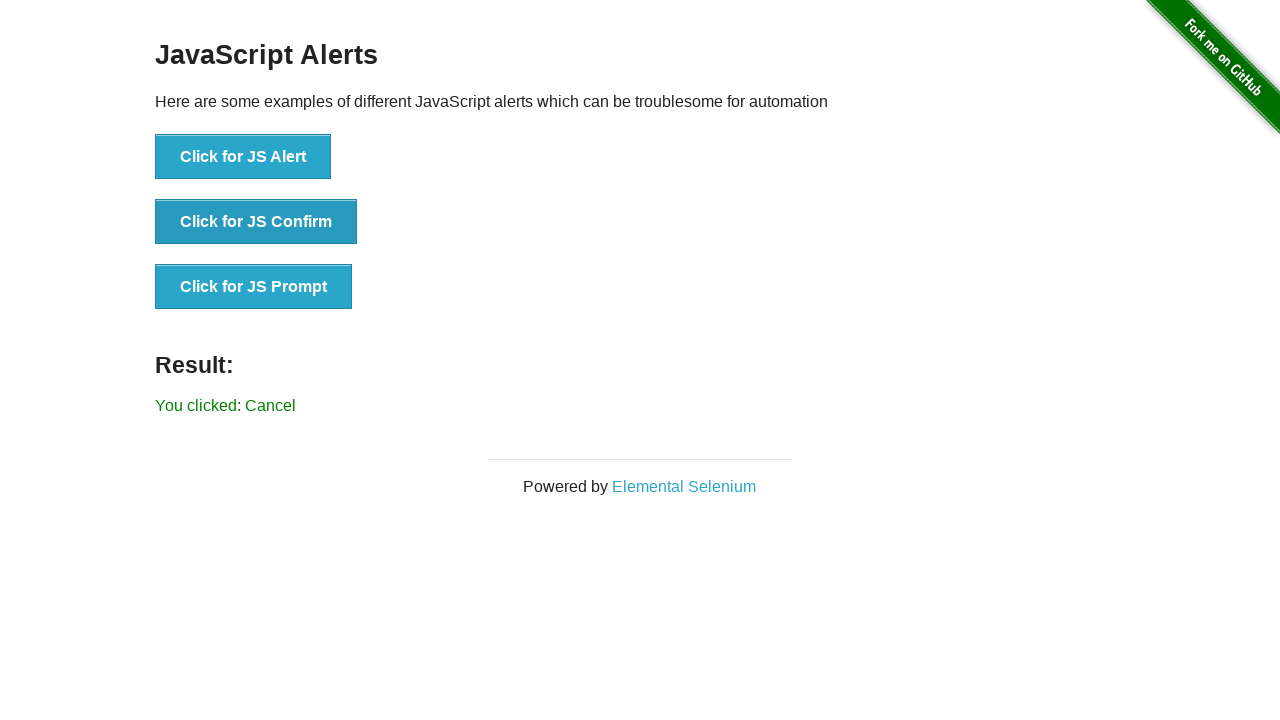

Set up dialog handler to dismiss confirm dialog
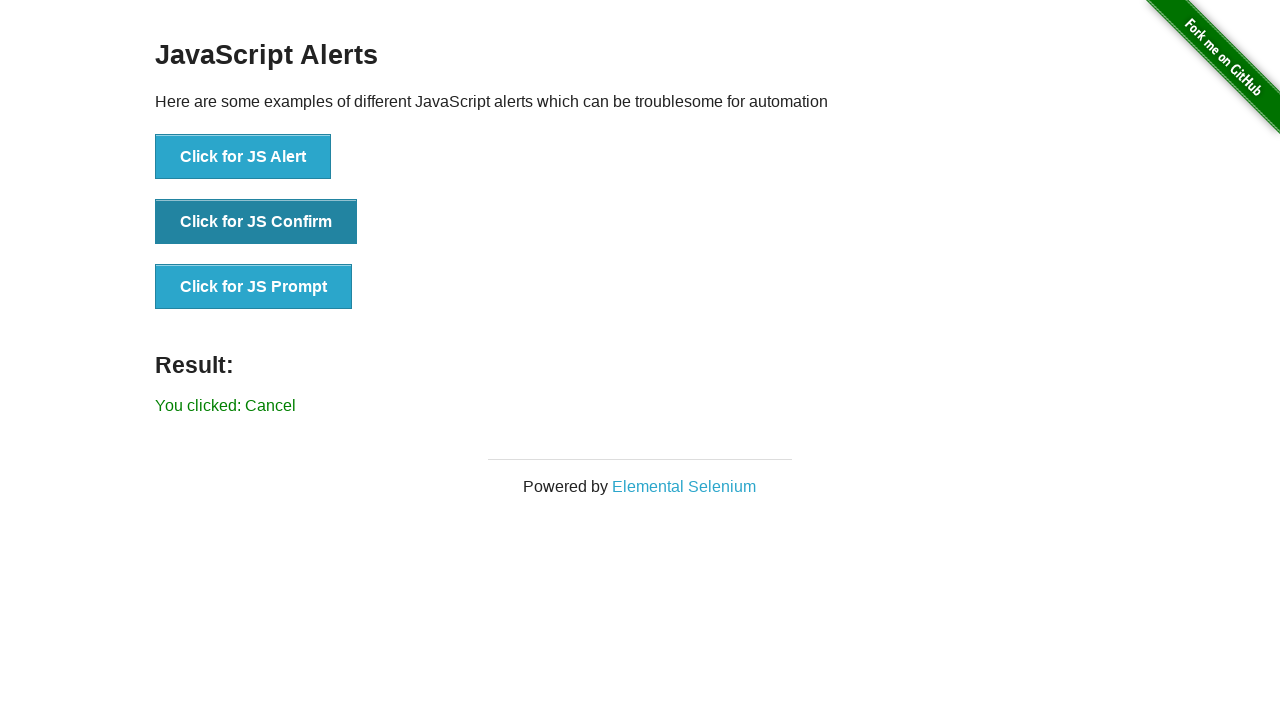

Confirmed that dialog was dismissed and result text 'You clicked: Cancel' appeared
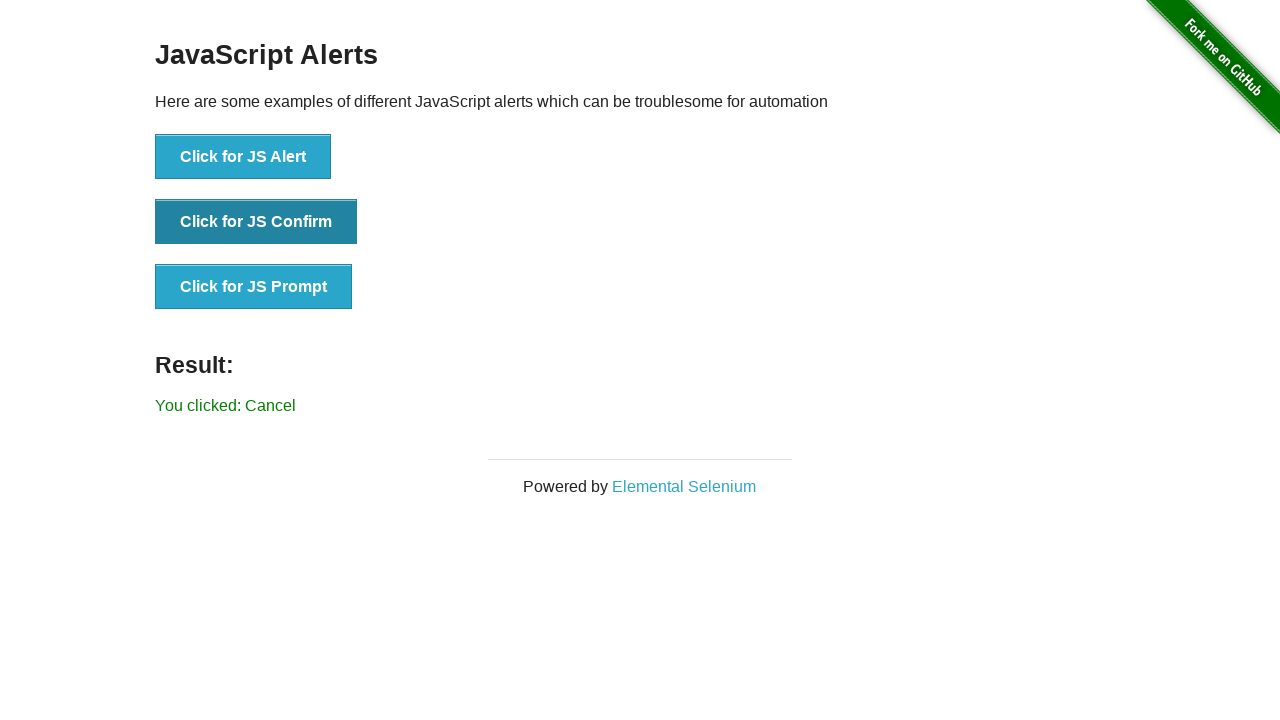

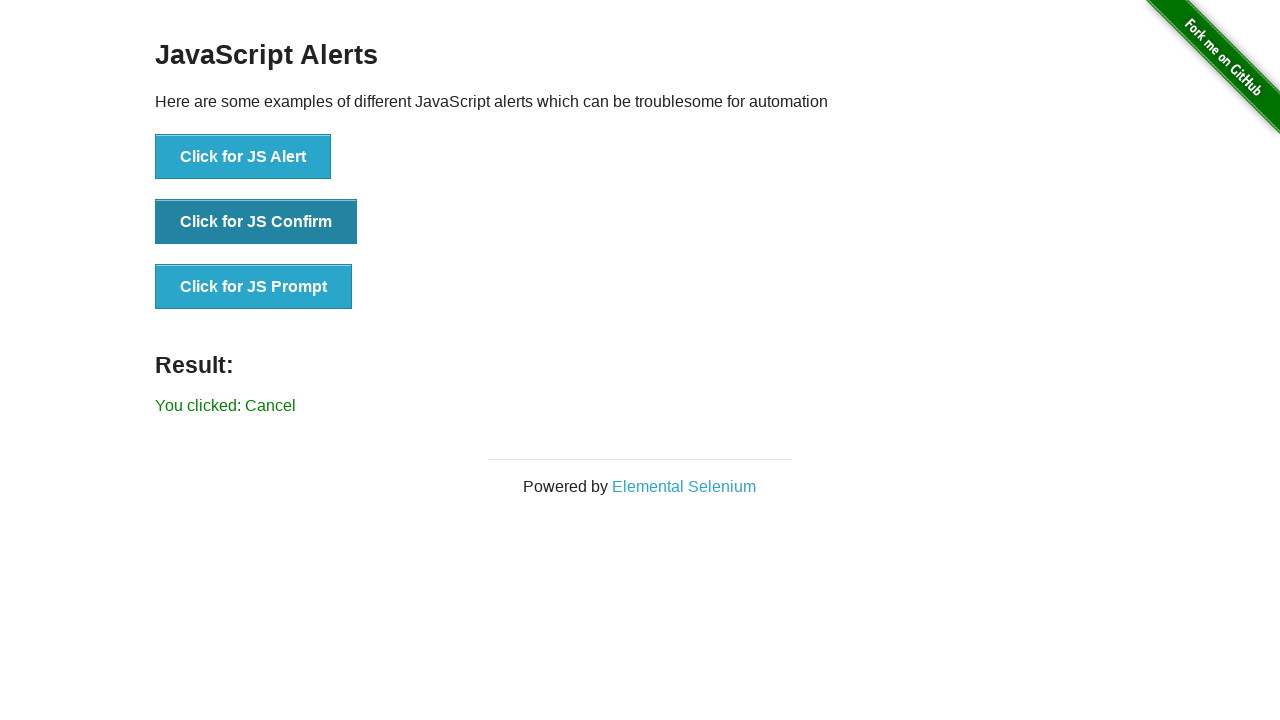